Tests date picker functionality by selecting a specific date (May 1, 2022) through month dropdown, year dropdown, and day selection

Starting URL: https://demoqa.com/automation-practice-form

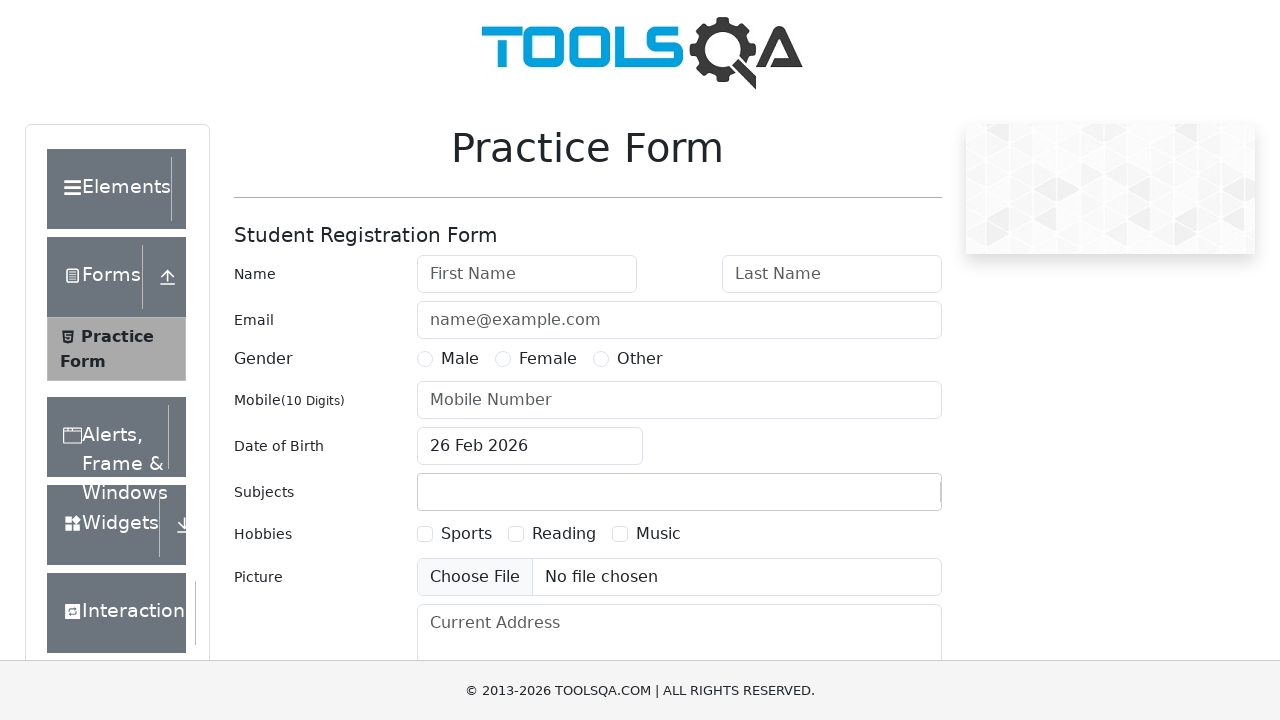

Clicked on date input to open date picker at (530, 446) on #dateOfBirthInput
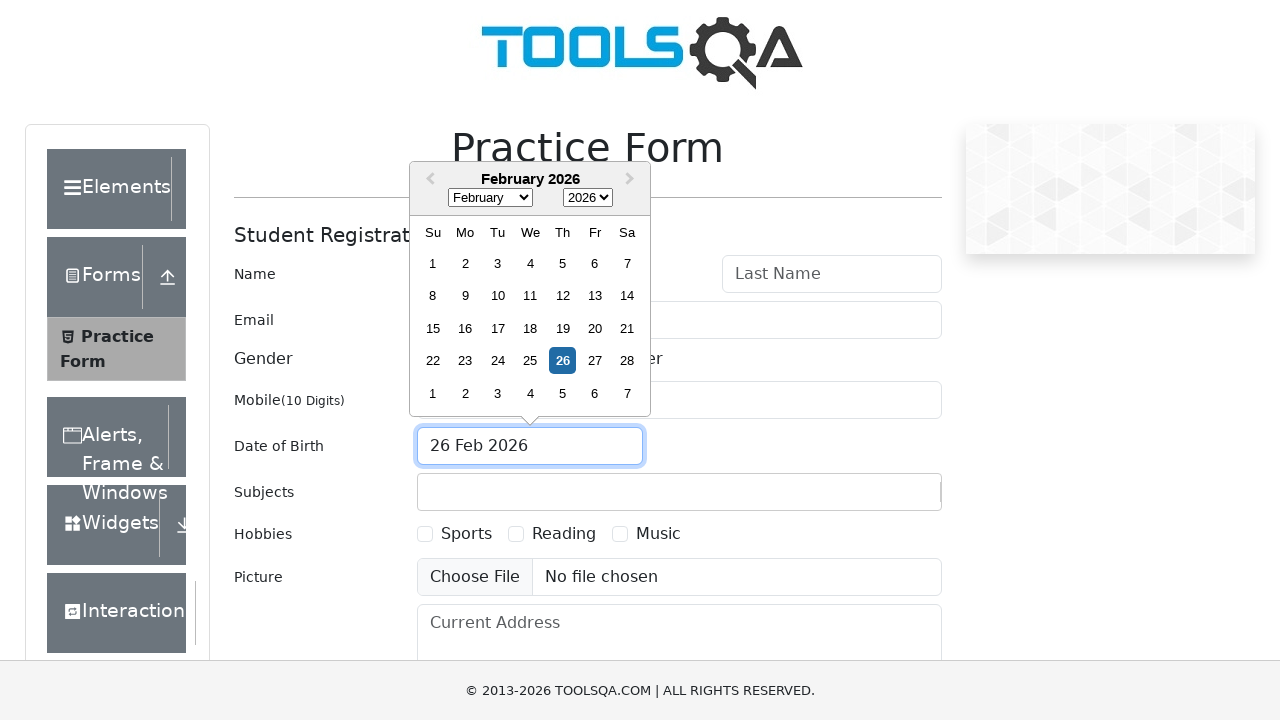

Selected May (index 4) from month dropdown on select.react-datepicker__month-select
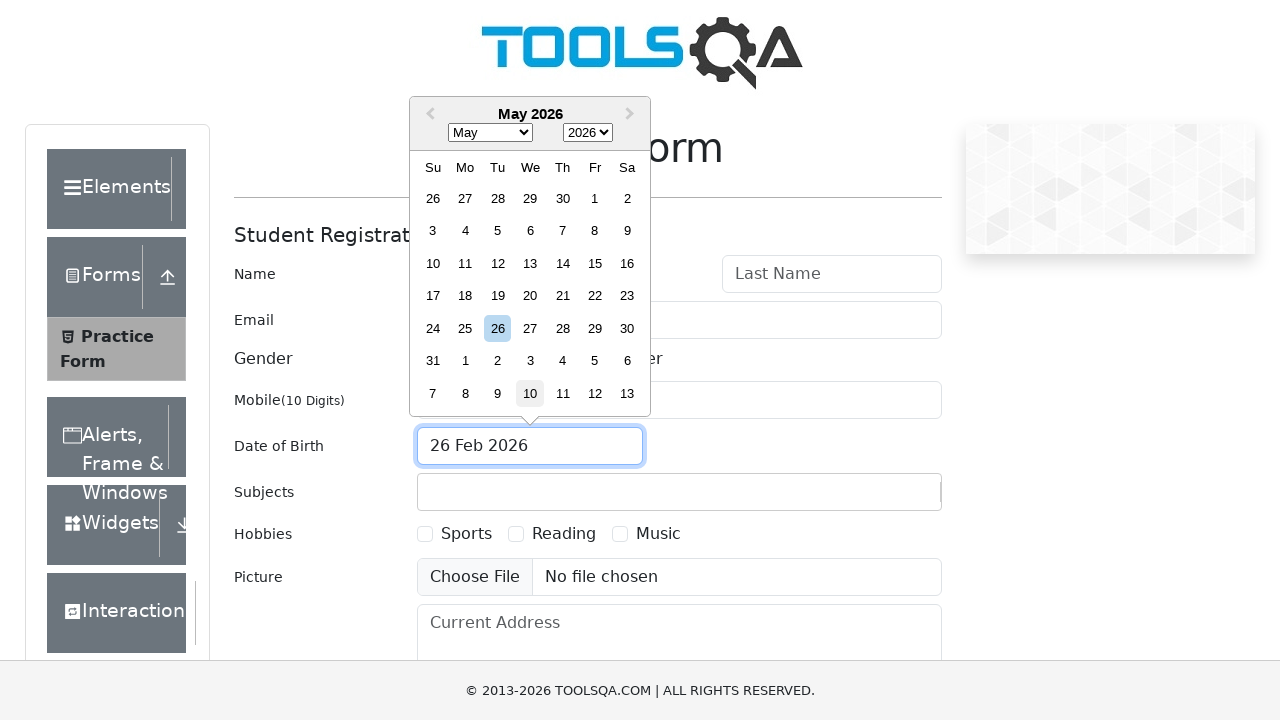

Selected year 2022 from year dropdown on select.react-datepicker__year-select
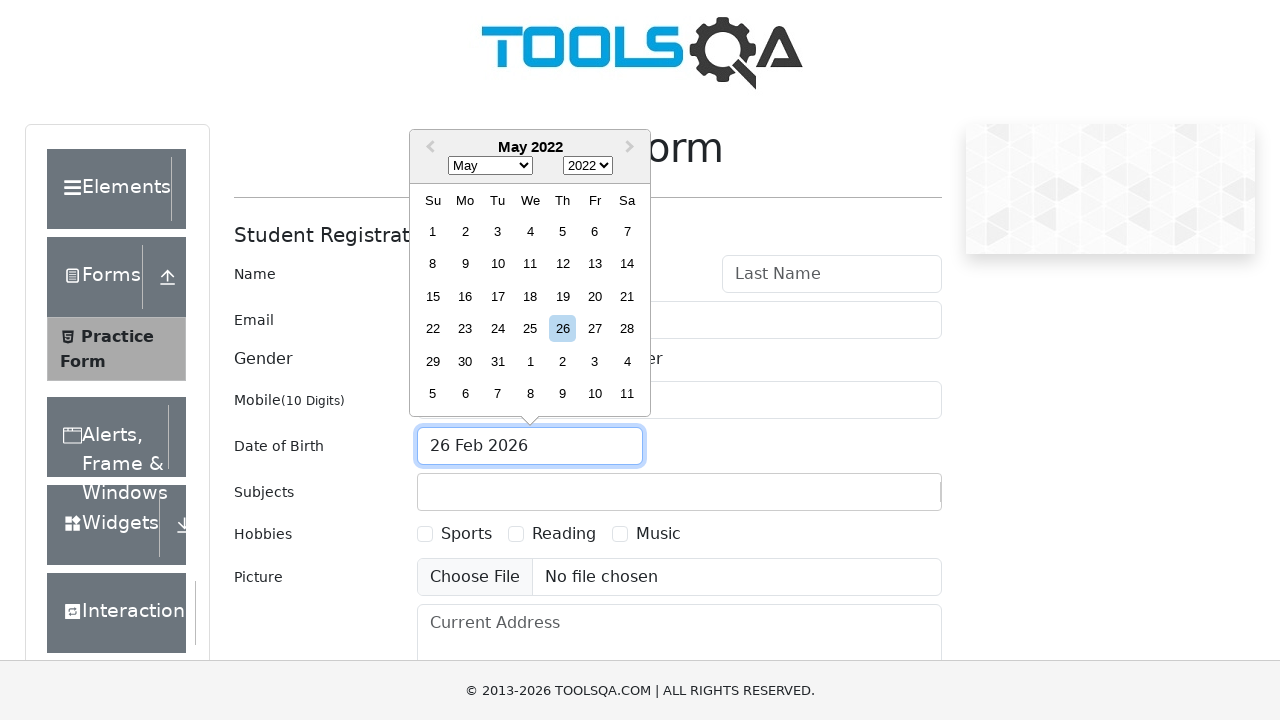

Clicked on May 1st, 2022 to select the date at (433, 231) on [aria-label='Choose Sunday, May 1st, 2022']
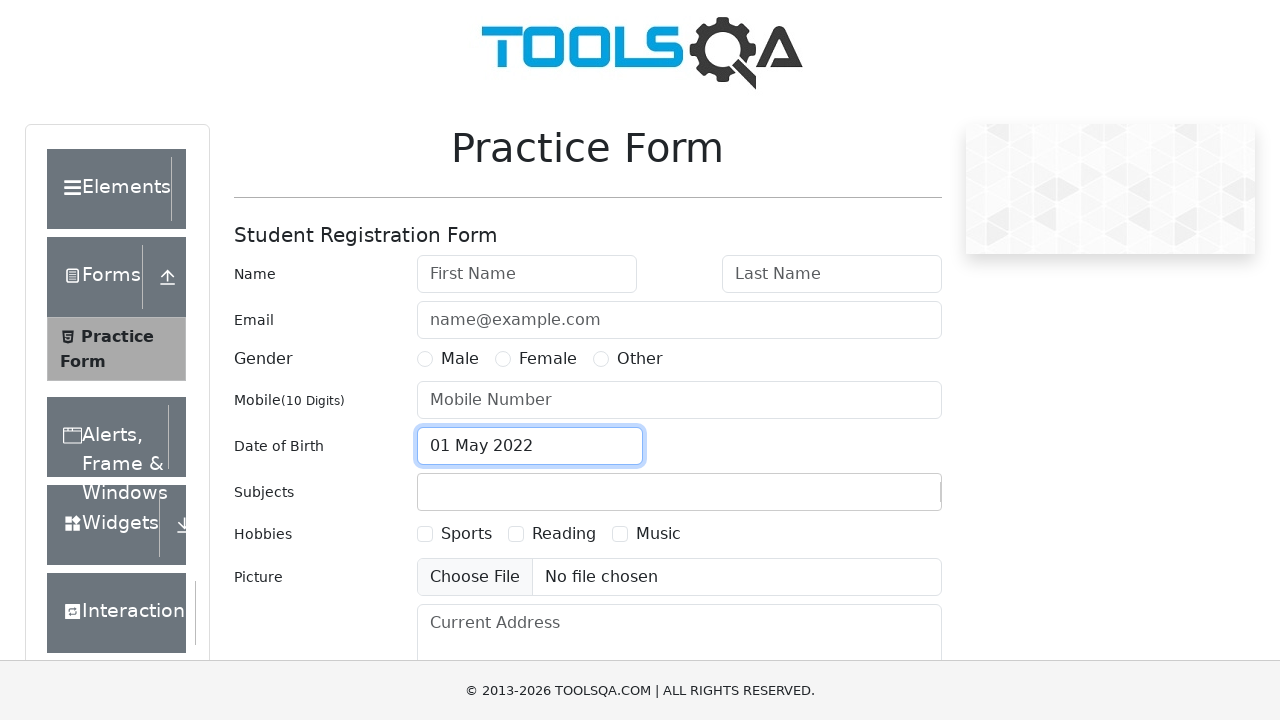

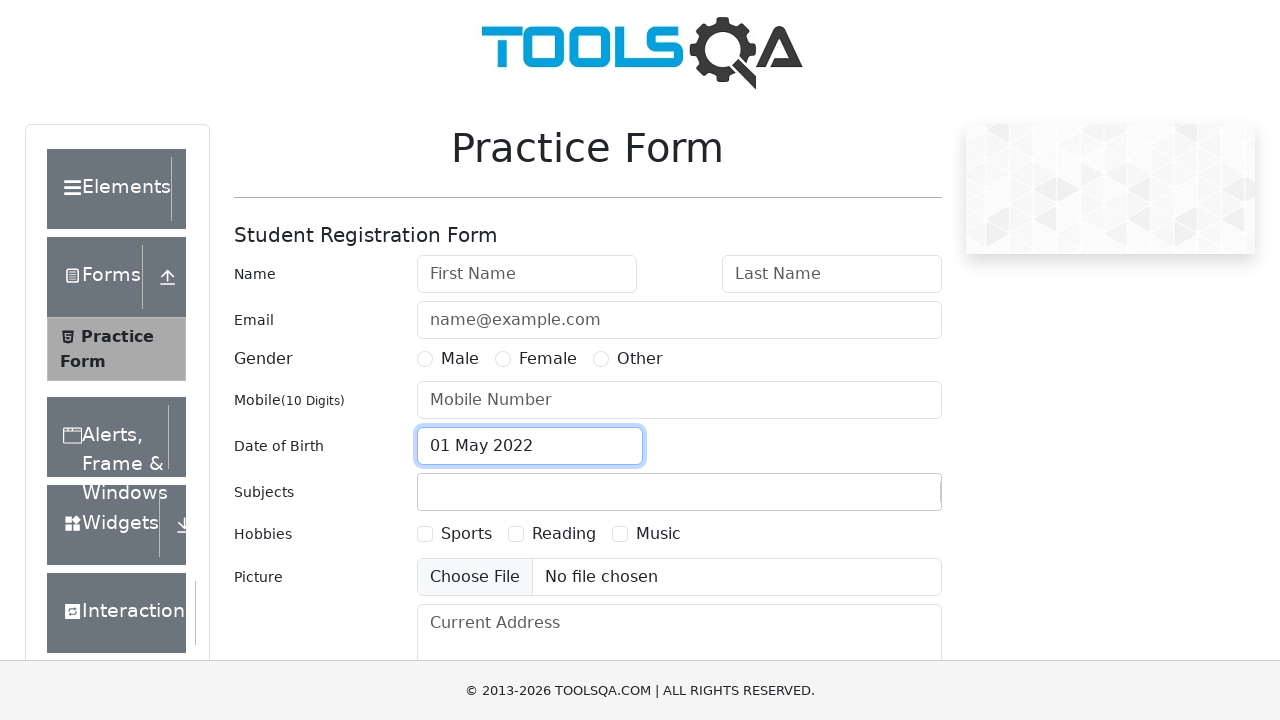